Tests dropdown select functionality by selecting options using different methods (label, value, visible text, index) and iterating through all dropdown options on a test automation practice page.

Starting URL: https://testautomationpractice.blogspot.com/

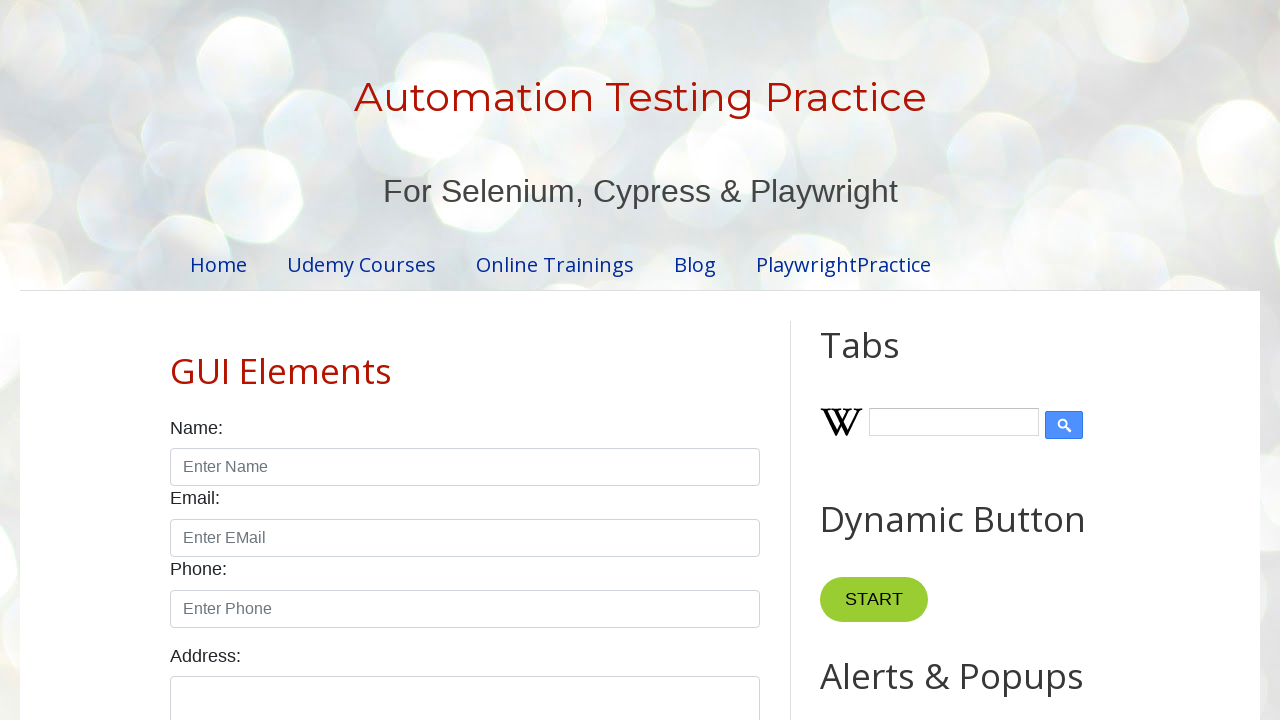

Scrolled country dropdown into view
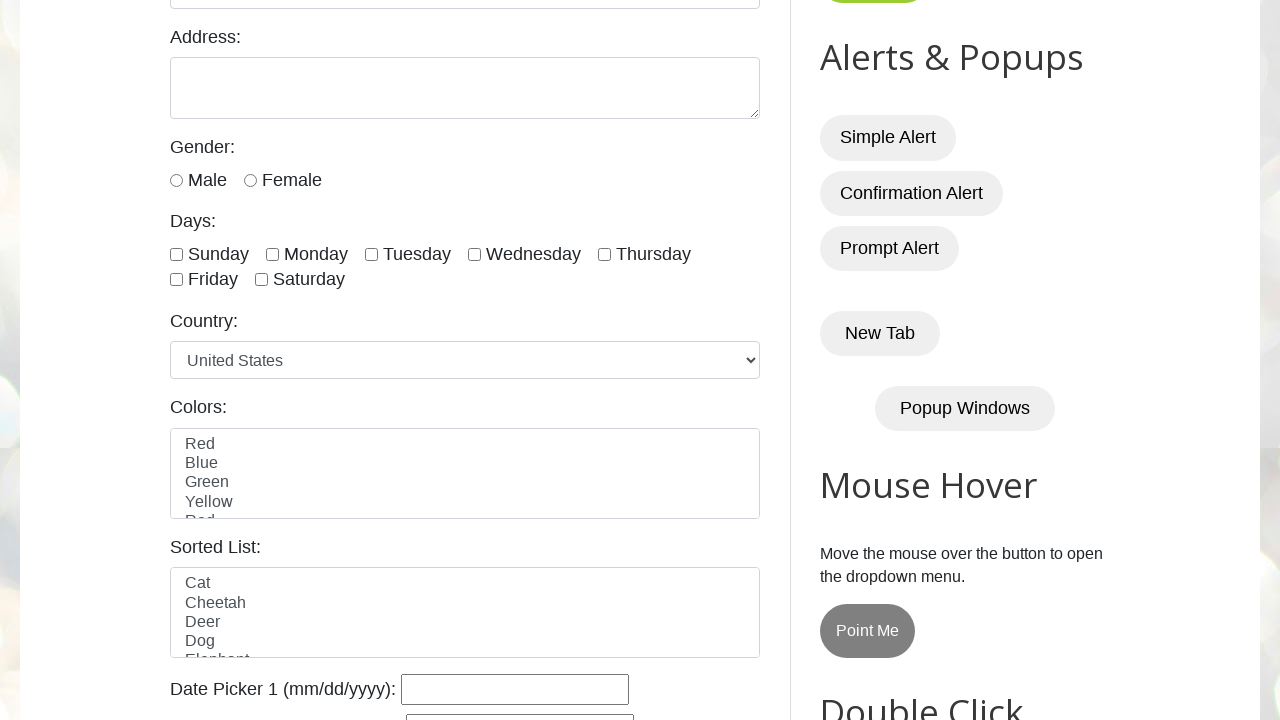

Selected 'United States' from dropdown using label on select#country
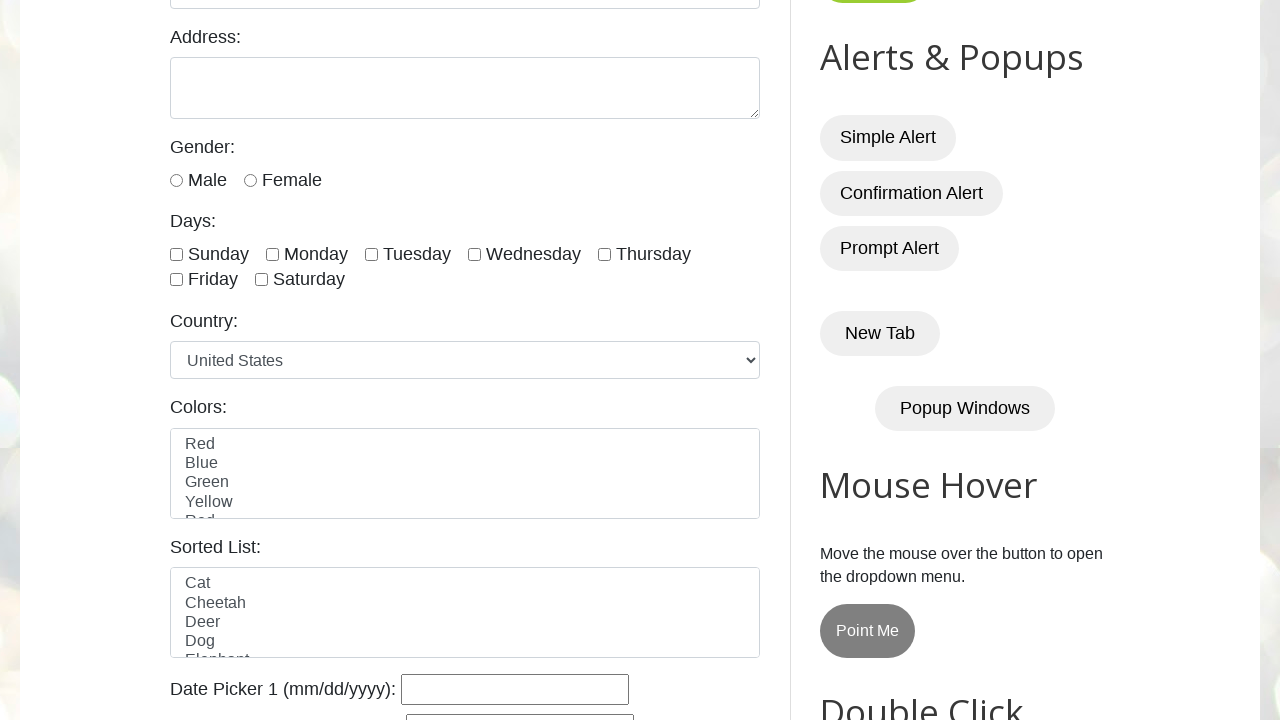

Selected 'Canada' from dropdown using value attribute on select#country
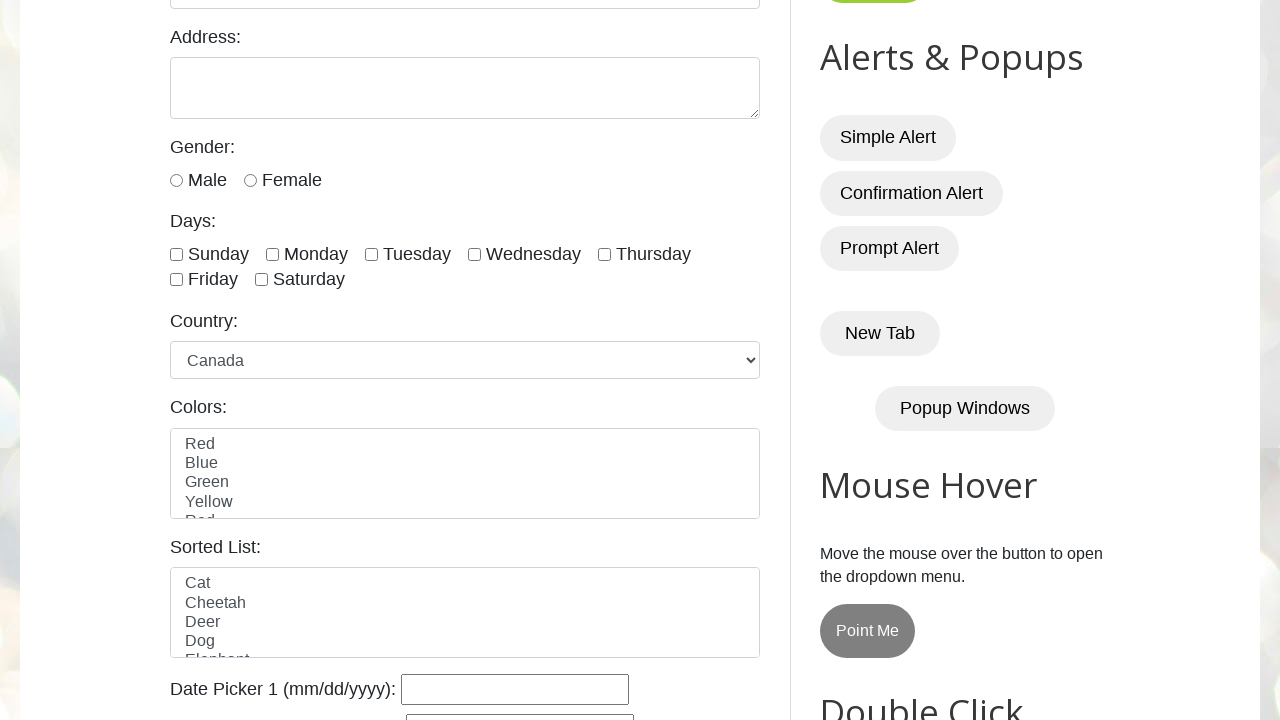

Selected 'Japan' from dropdown using visible text on select#country
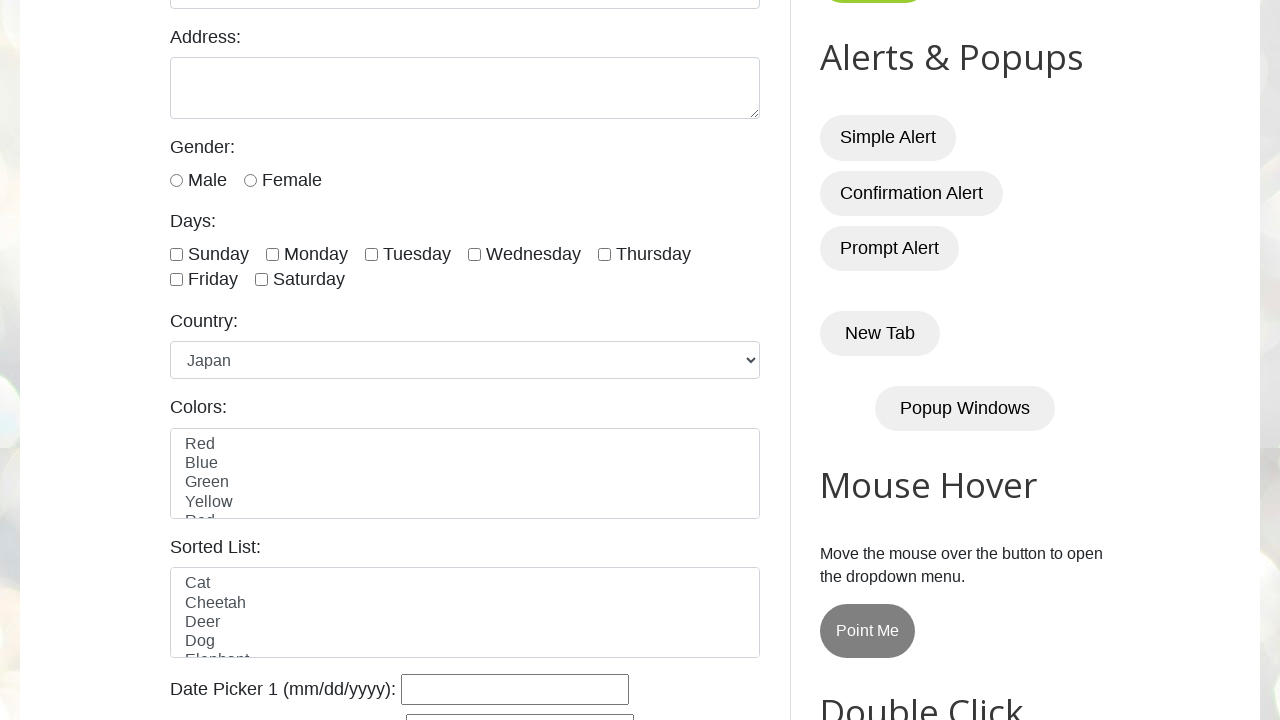

Selected option at index 8 from dropdown on select#country
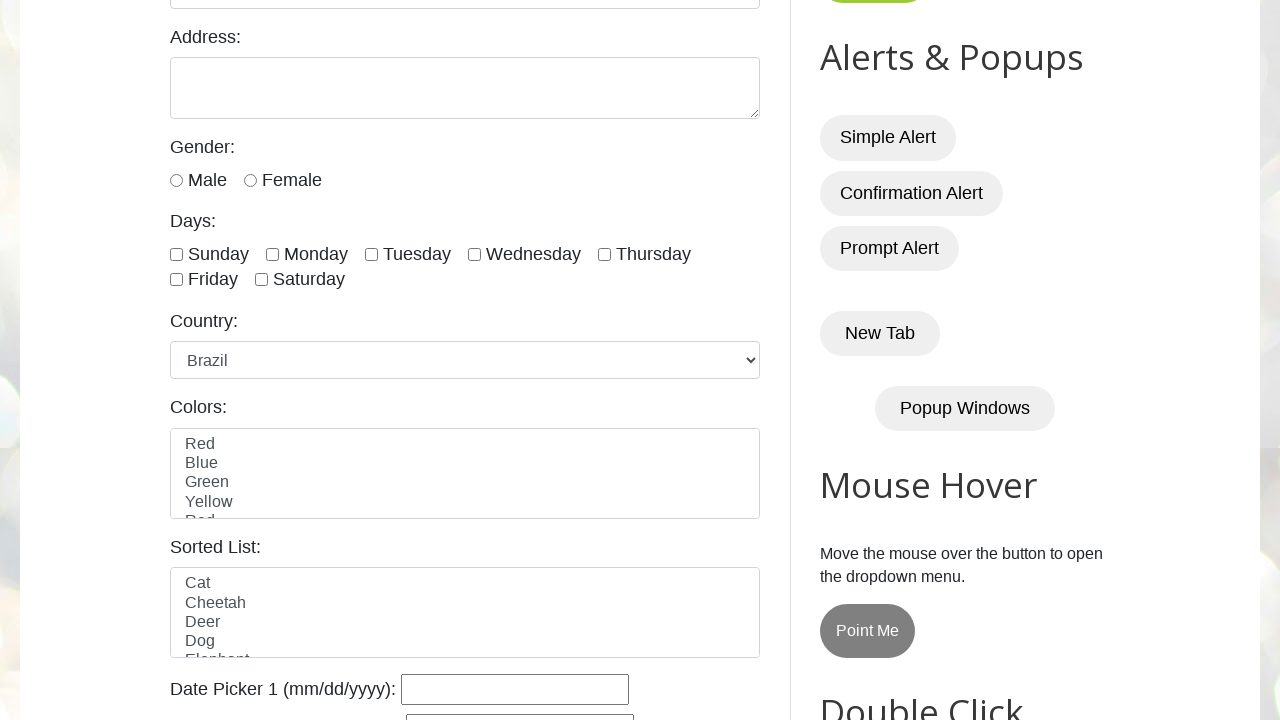

Selected 'France' from dropdown using page.select_option method on select#country
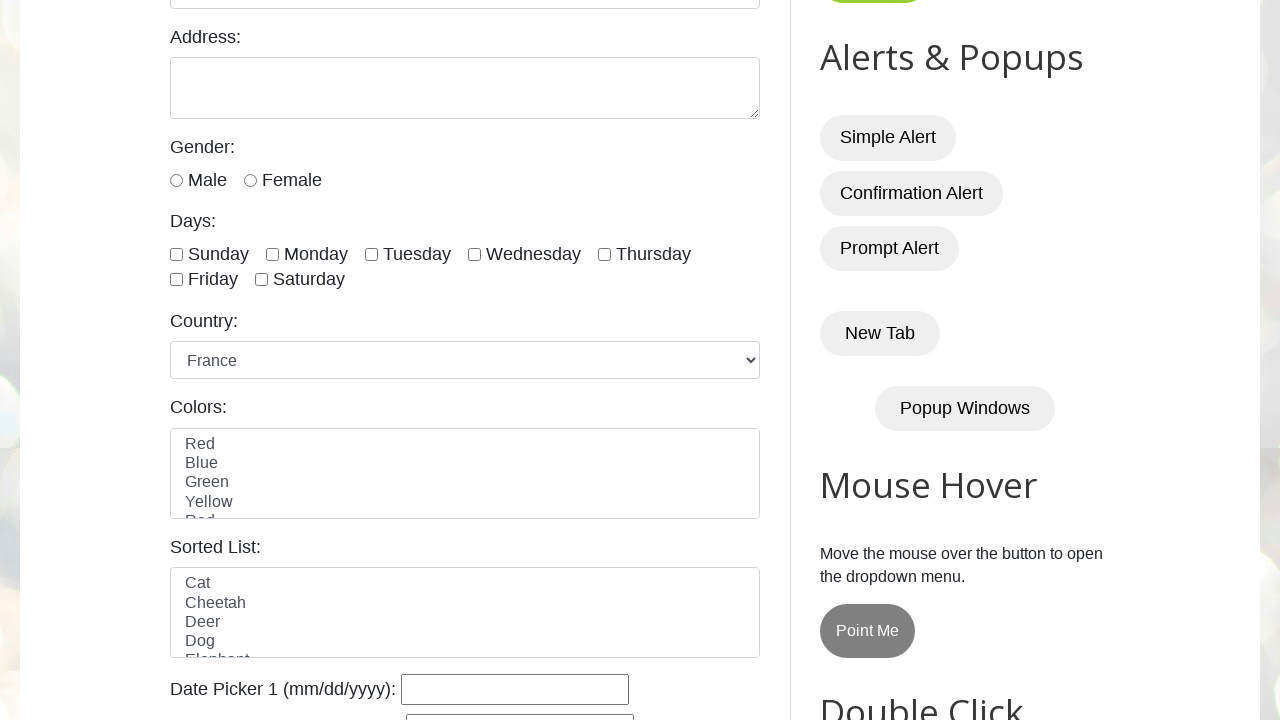

Retrieved total dropdown options count: 10
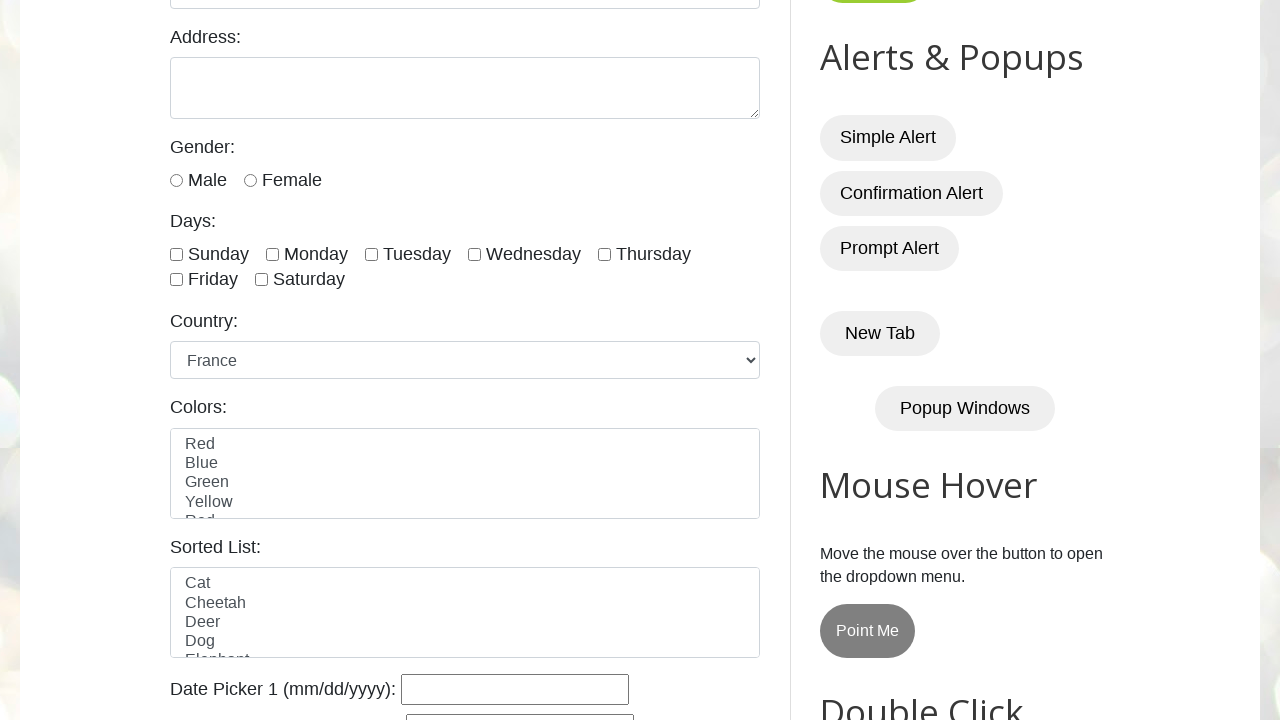

Selected dropdown option at index 0 on select#country
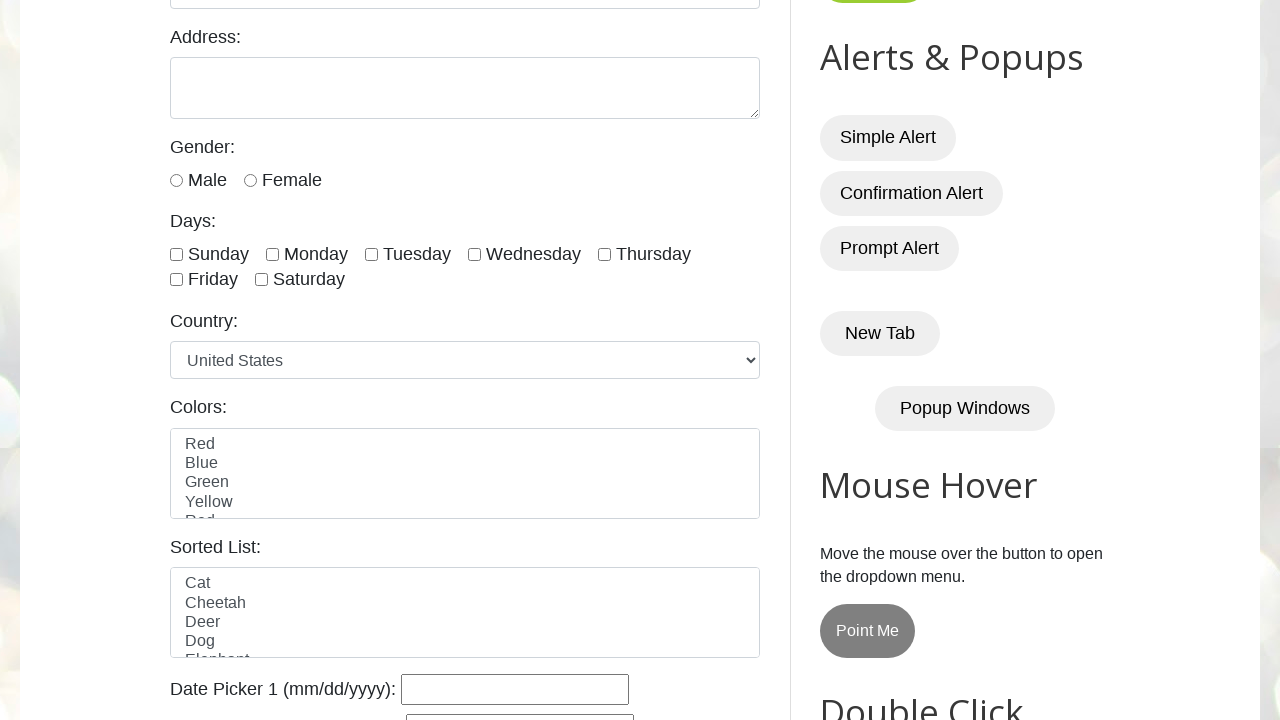

Selected dropdown option at index 1 on select#country
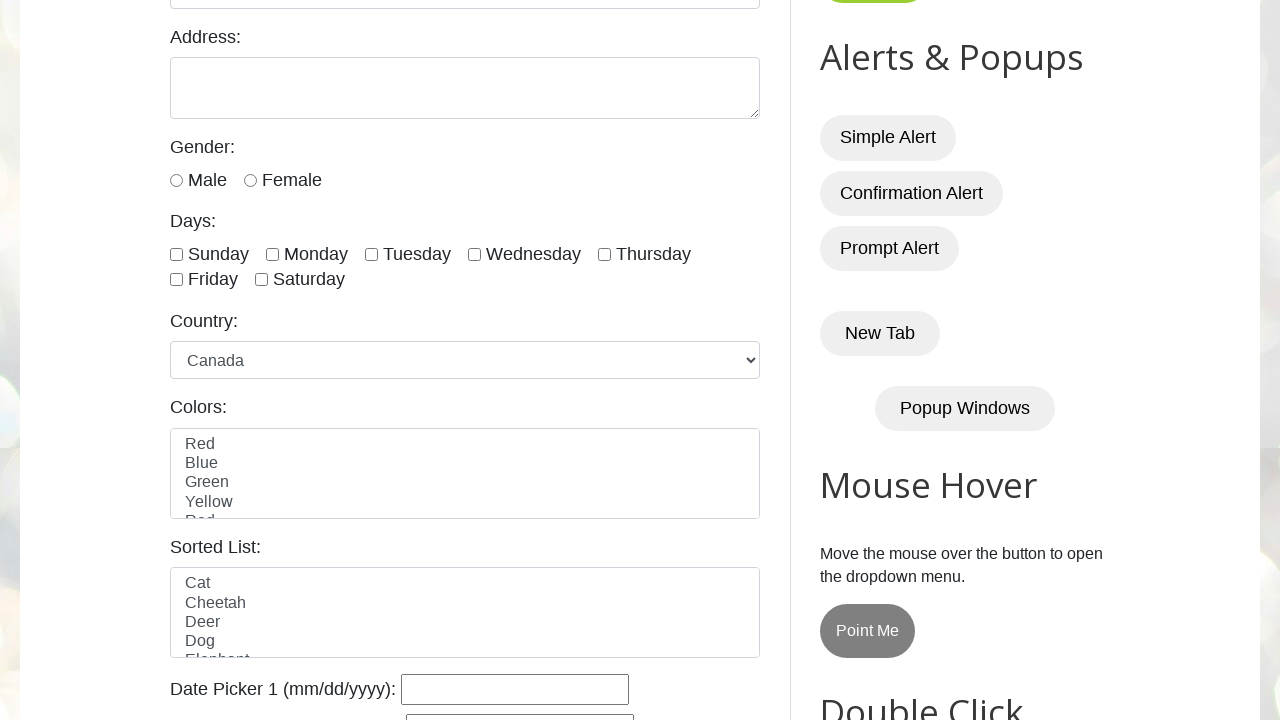

Selected dropdown option at index 2 on select#country
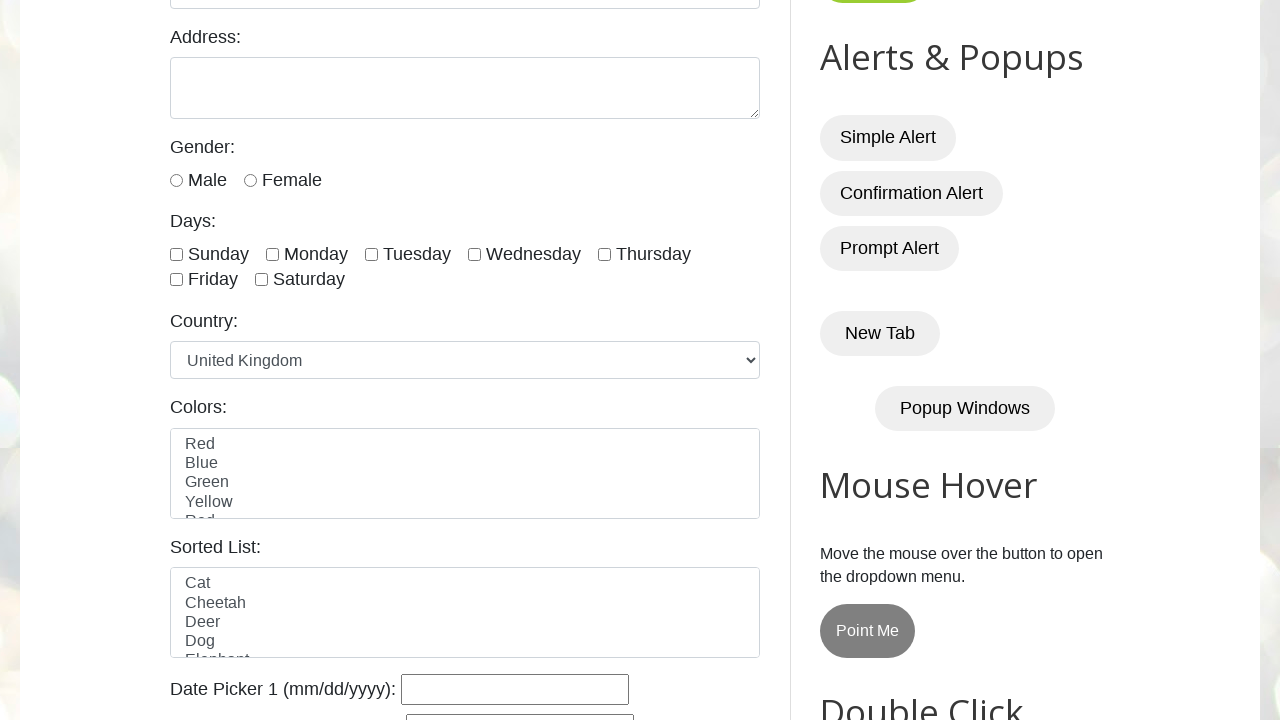

Selected dropdown option at index 3 on select#country
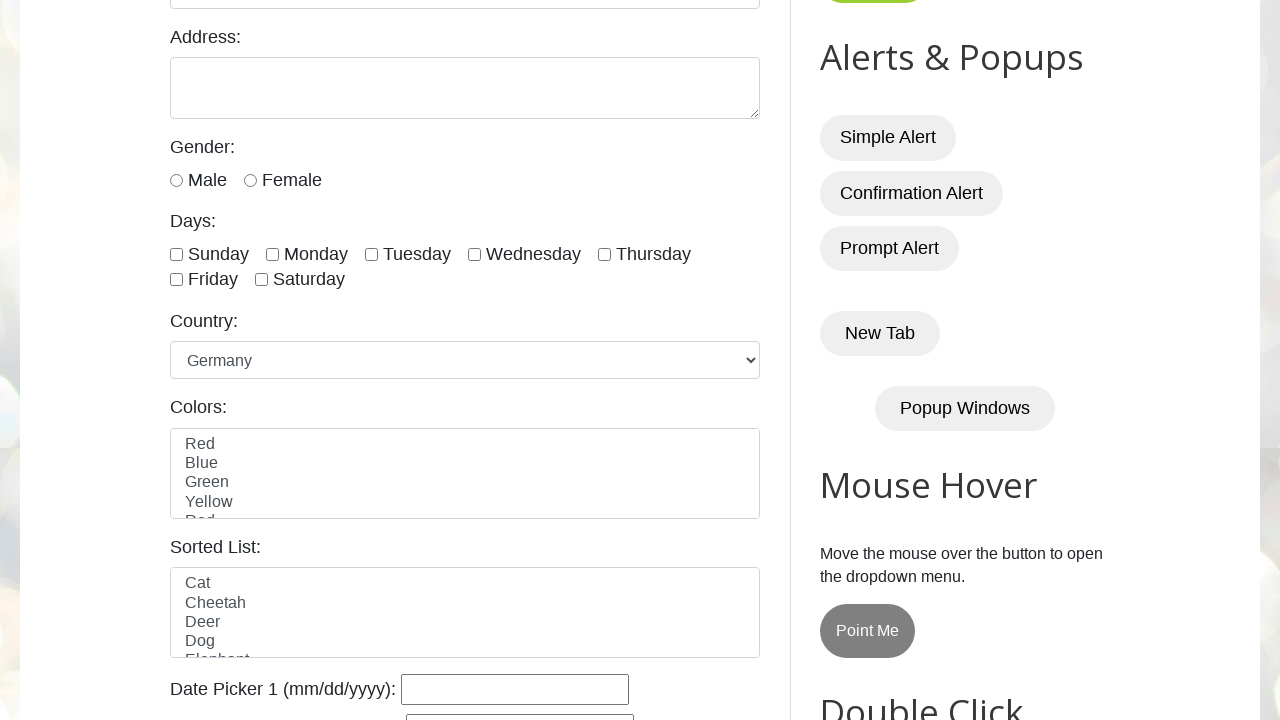

Selected dropdown option at index 4 on select#country
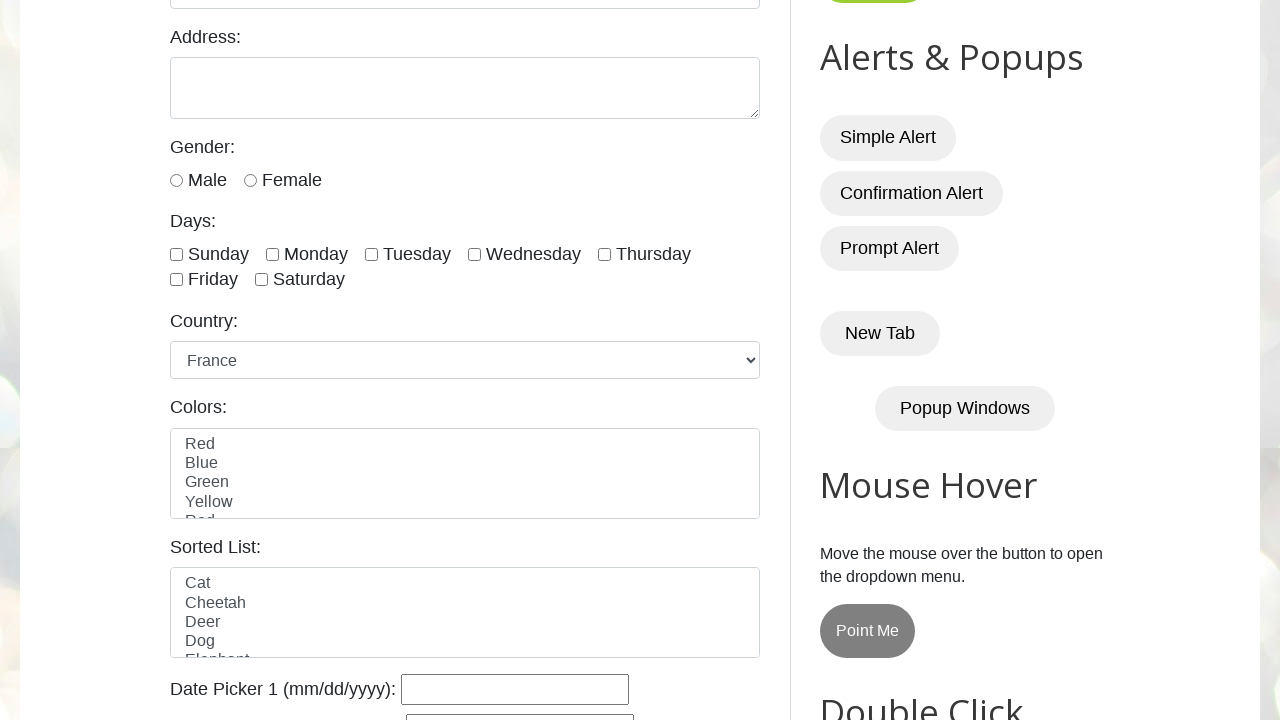

Selected dropdown option at index 5 on select#country
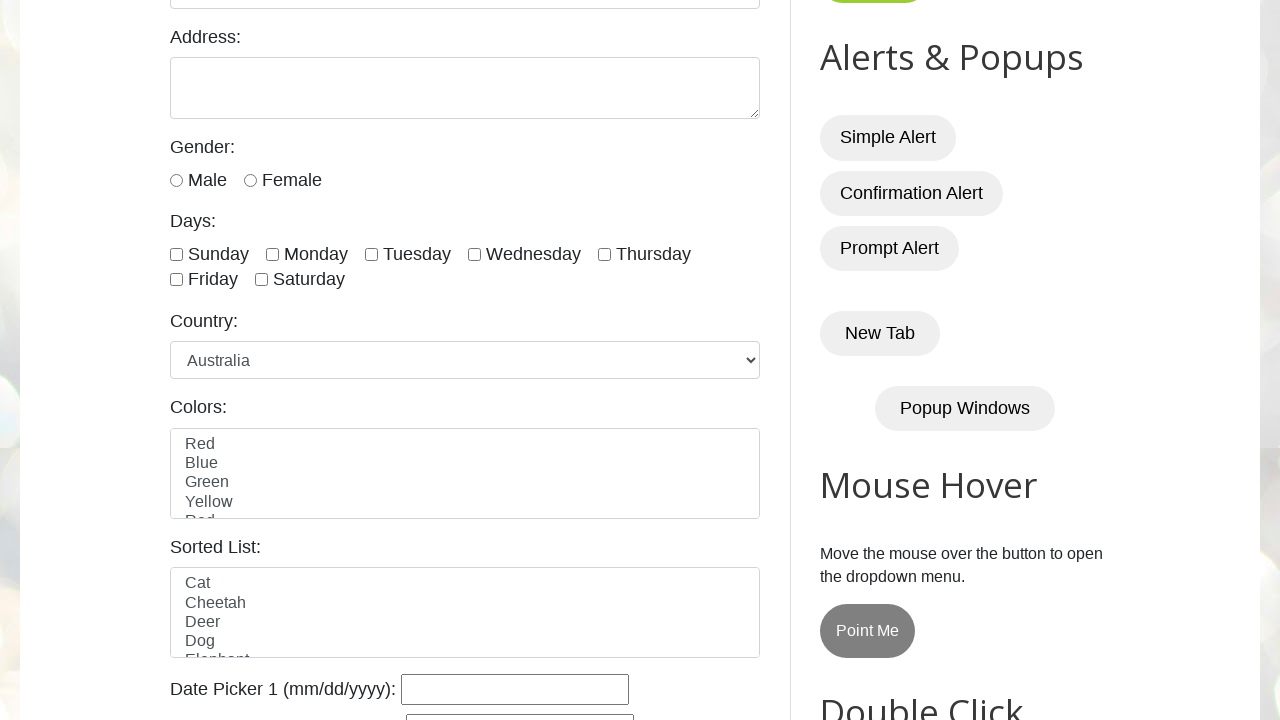

Selected dropdown option at index 6 on select#country
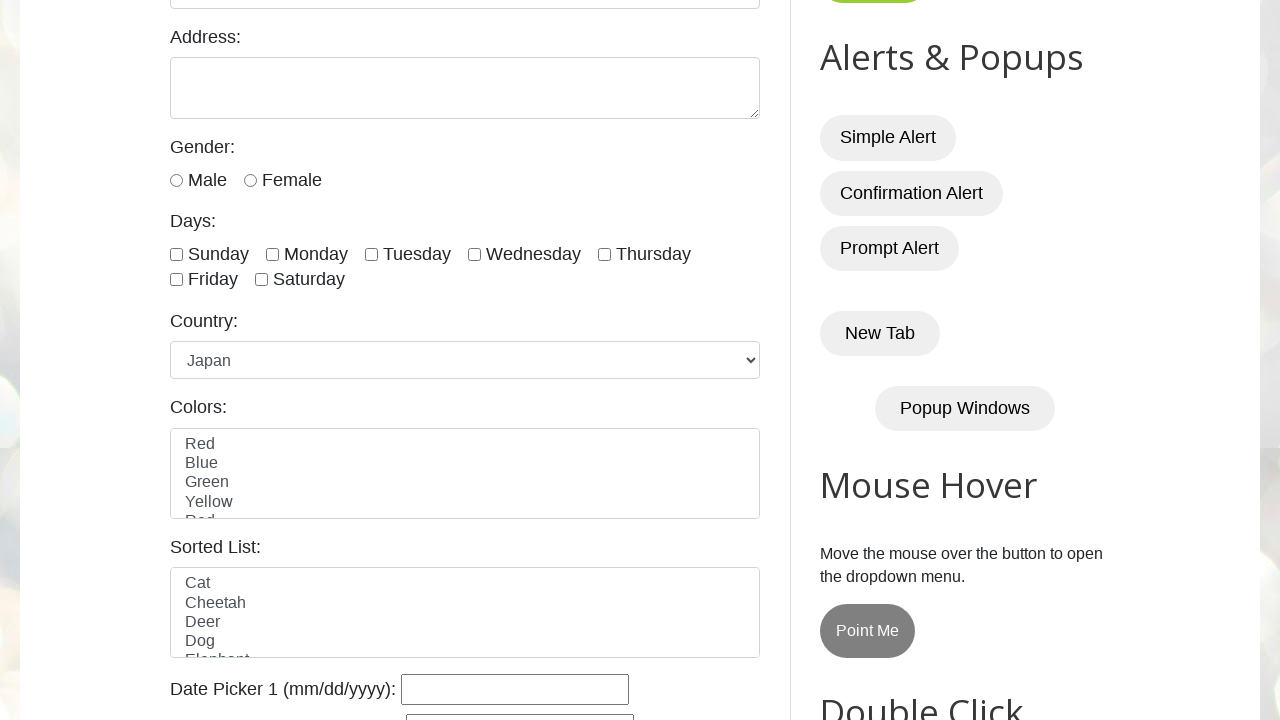

Selected dropdown option at index 7 on select#country
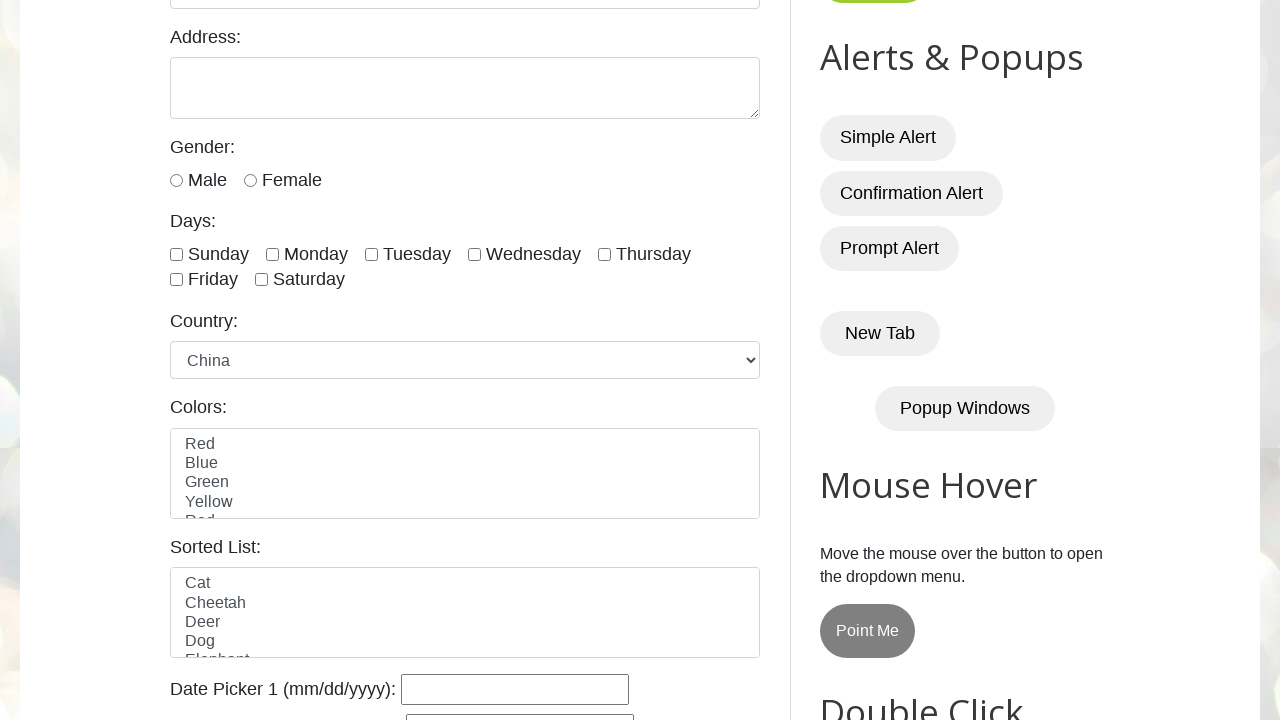

Selected dropdown option at index 8 on select#country
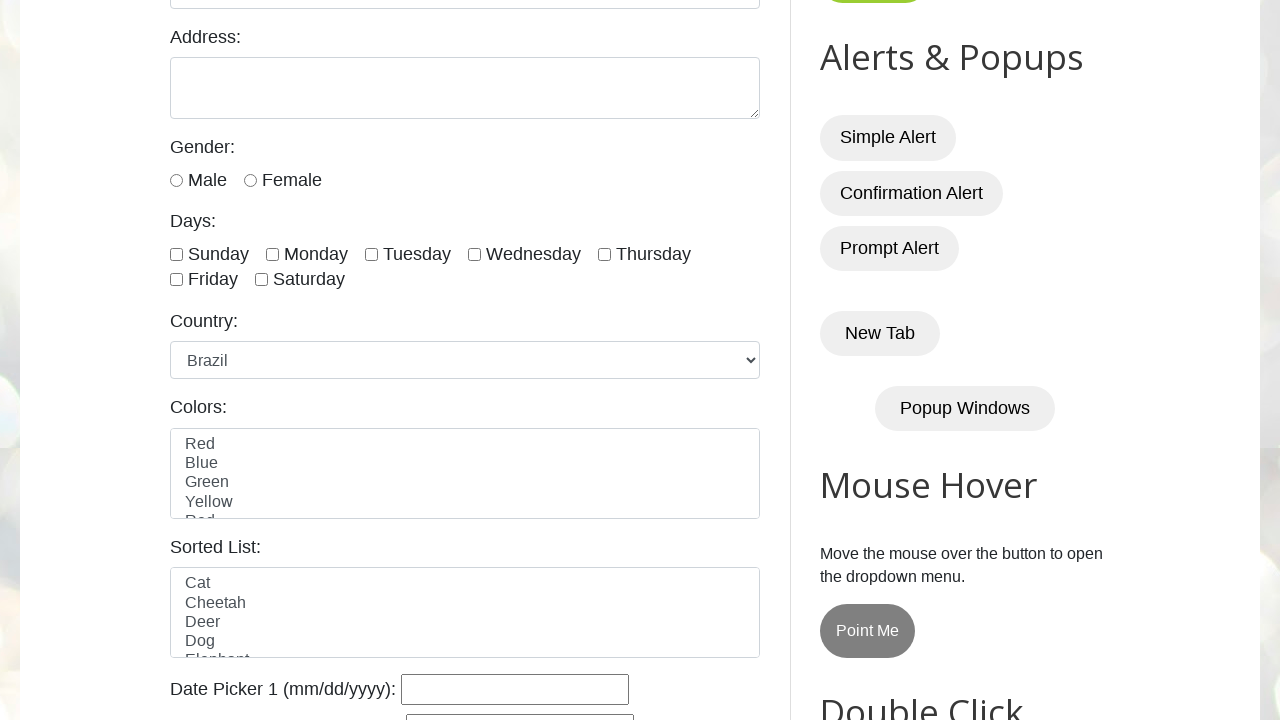

Selected dropdown option at index 9 on select#country
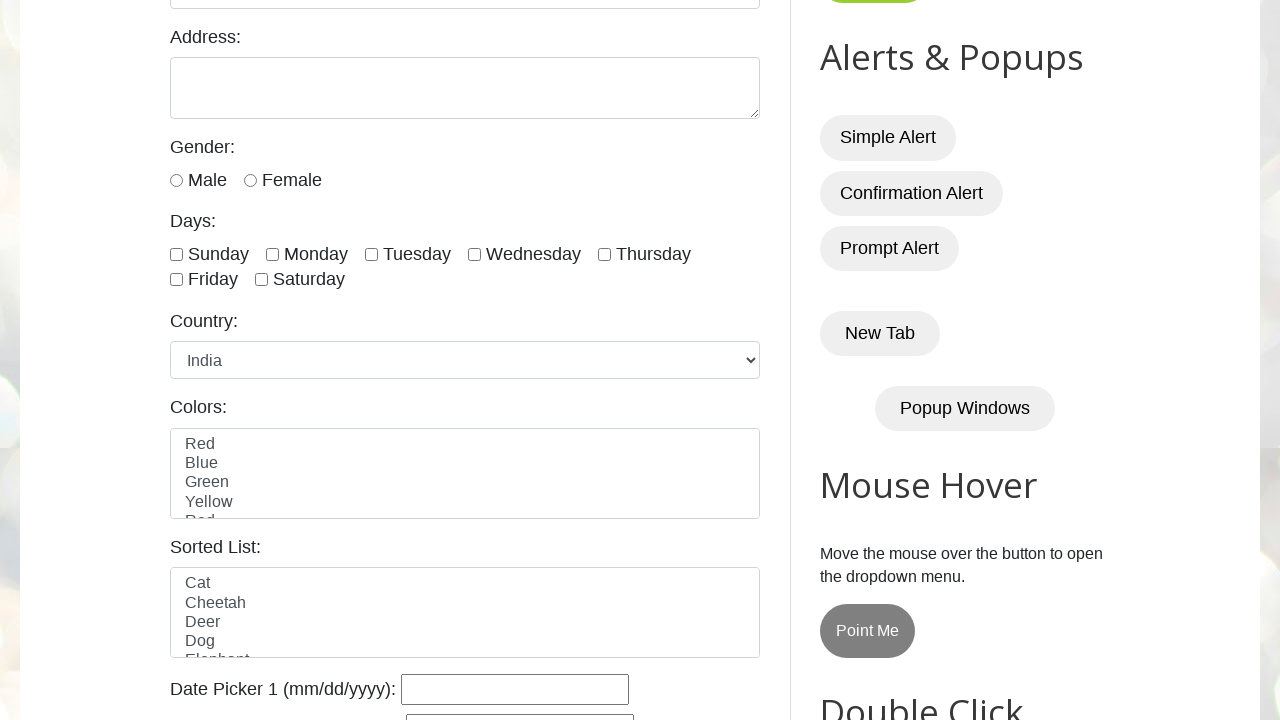

Retrieved dropdown text content: 
      
        United States
      
      
        Canada
      
      
        United Kingdom
      
      
        Germany
      
      
        France
      
      
        Australia
      
      
        Japan
      
      
        China
      
      
        Brazil
      
      
        India
      
    
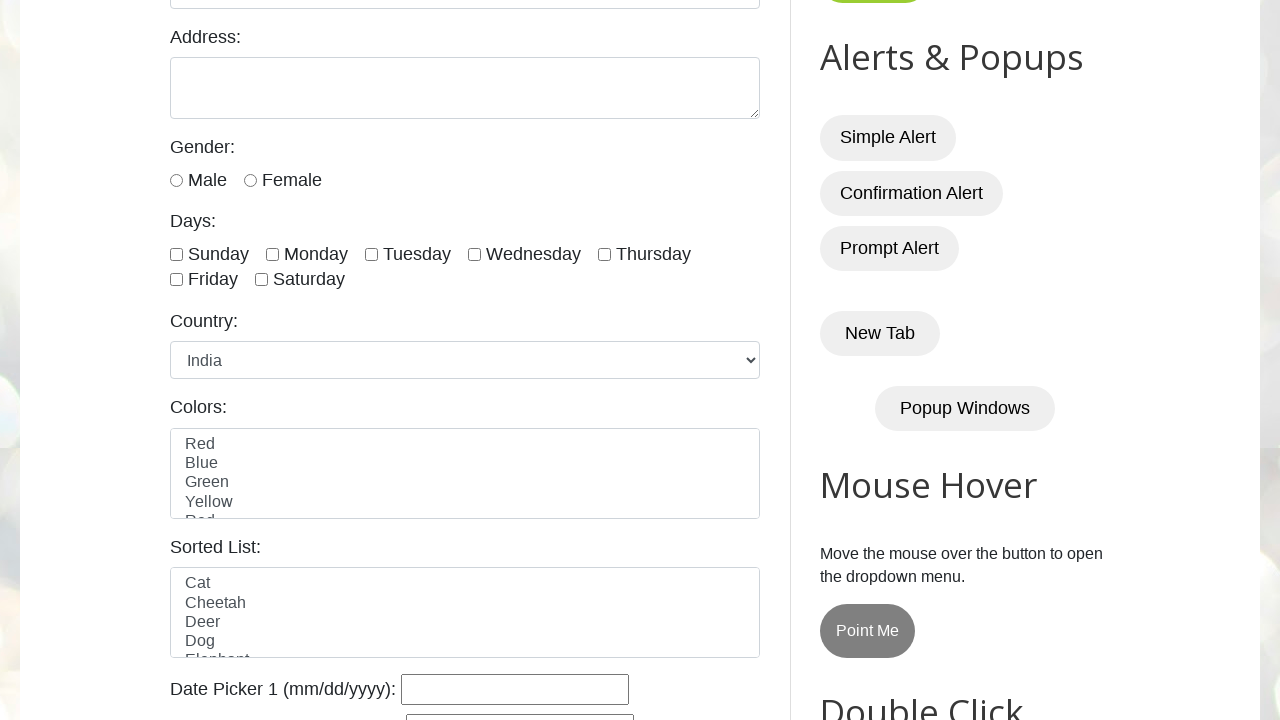

Retrieved all dropdown options (10 total)
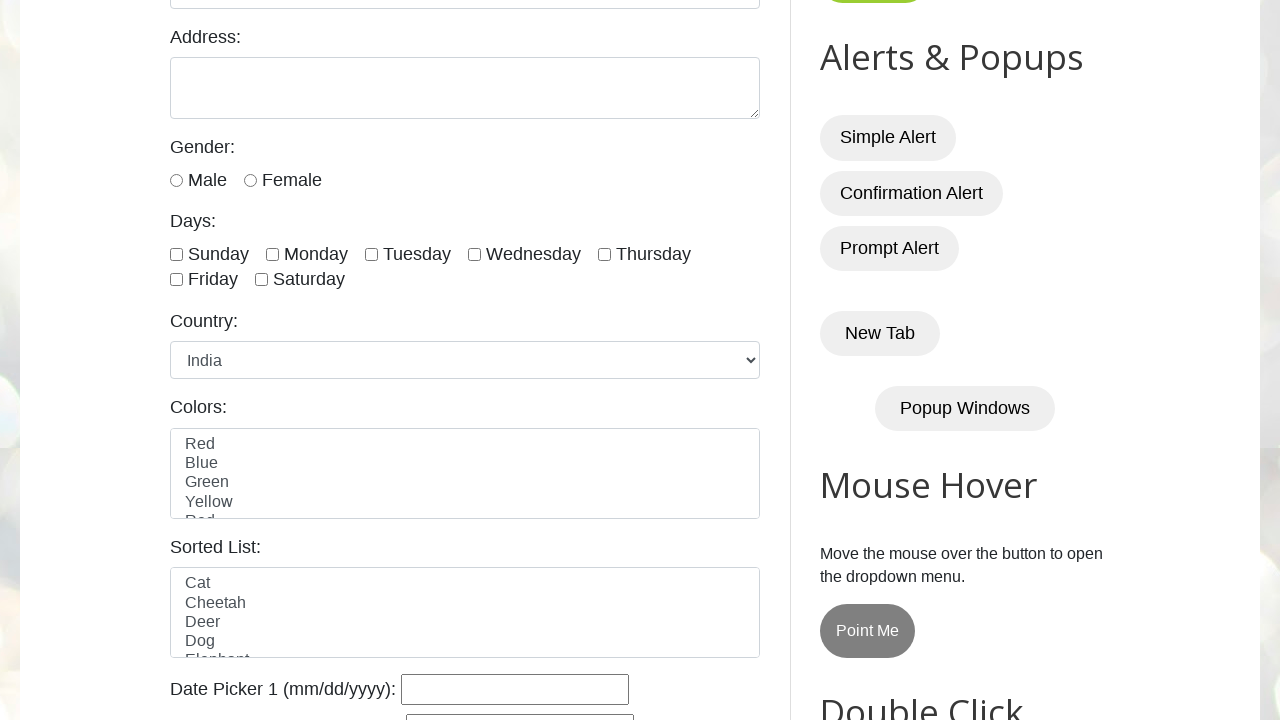

Found 'France' in dropdown options
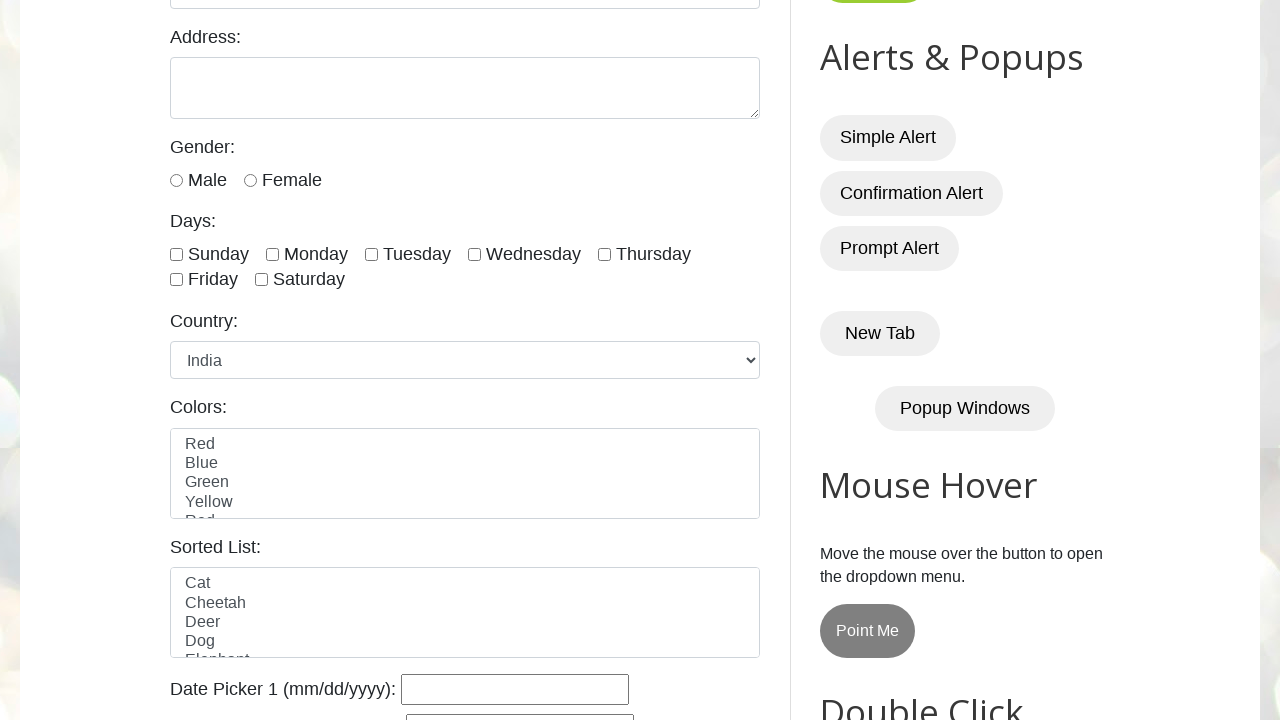

Found 'India' in dropdown options
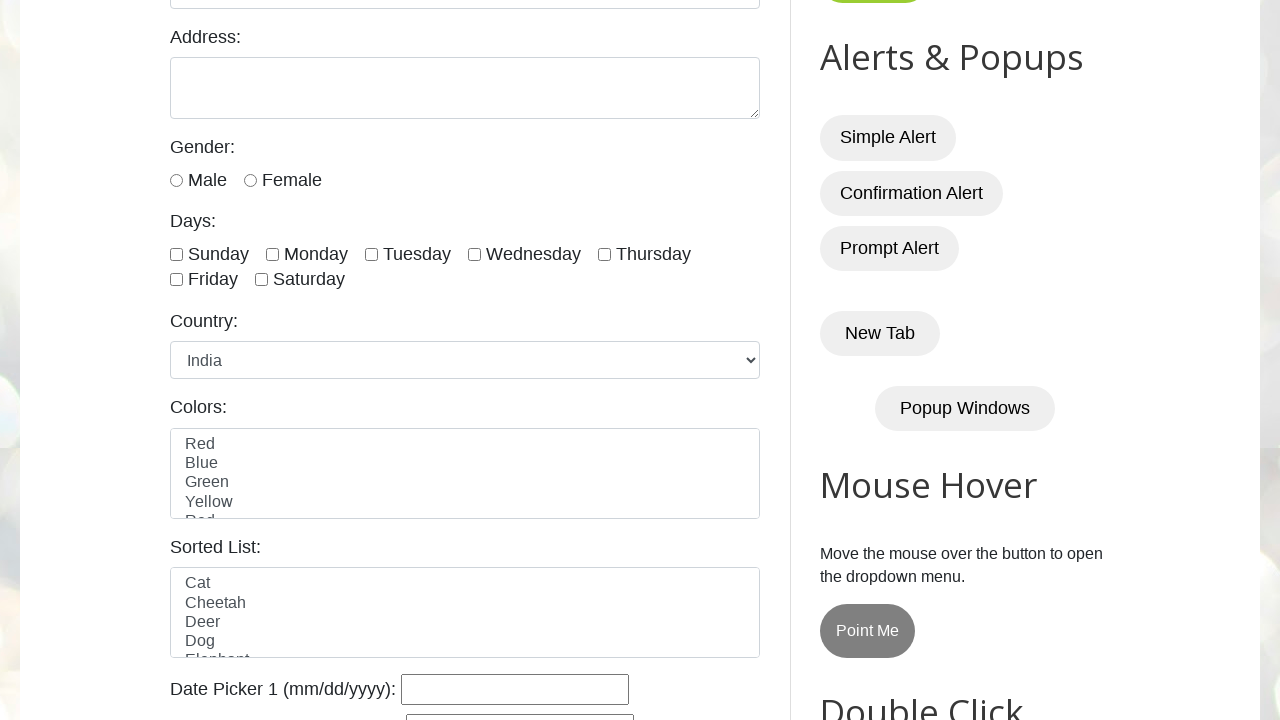

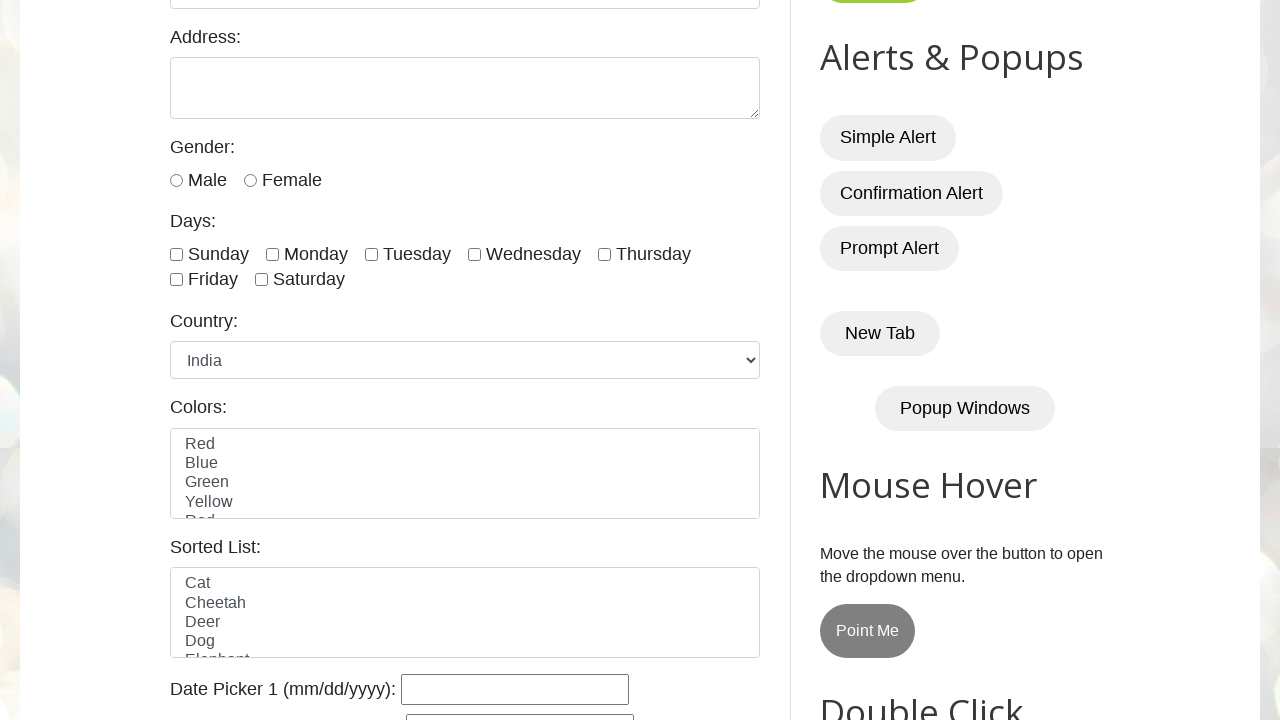